Tests injecting jQuery Growl library into a page via JavaScript execution and displaying various notification messages (info, error, notice, warning) on the page.

Starting URL: http://the-internet.herokuapp.com/

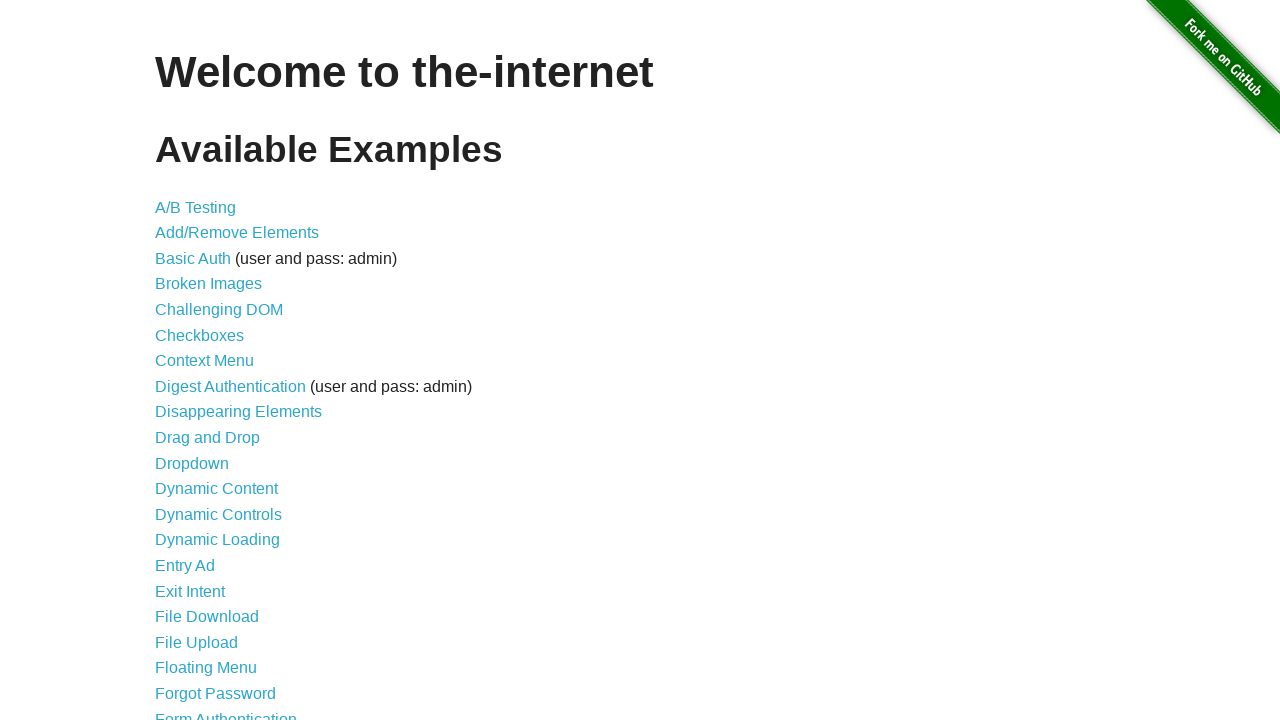

Injected jQuery library into the page
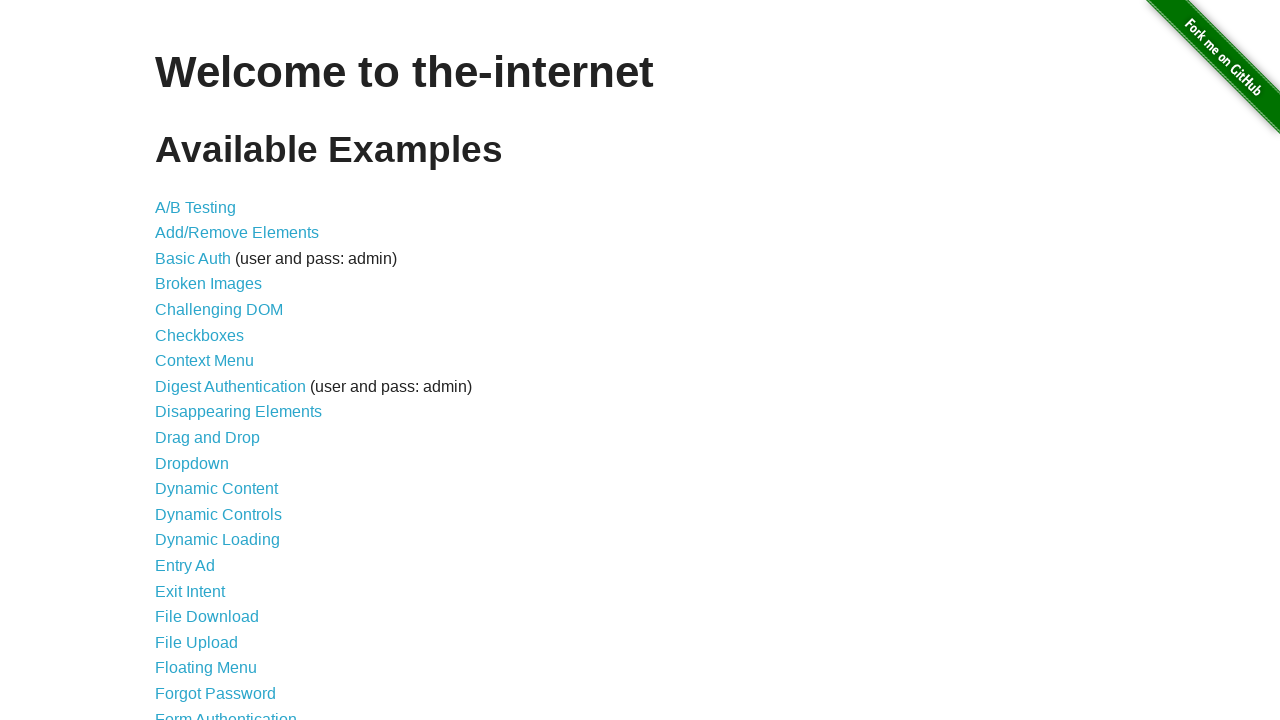

Waited for jQuery to load successfully
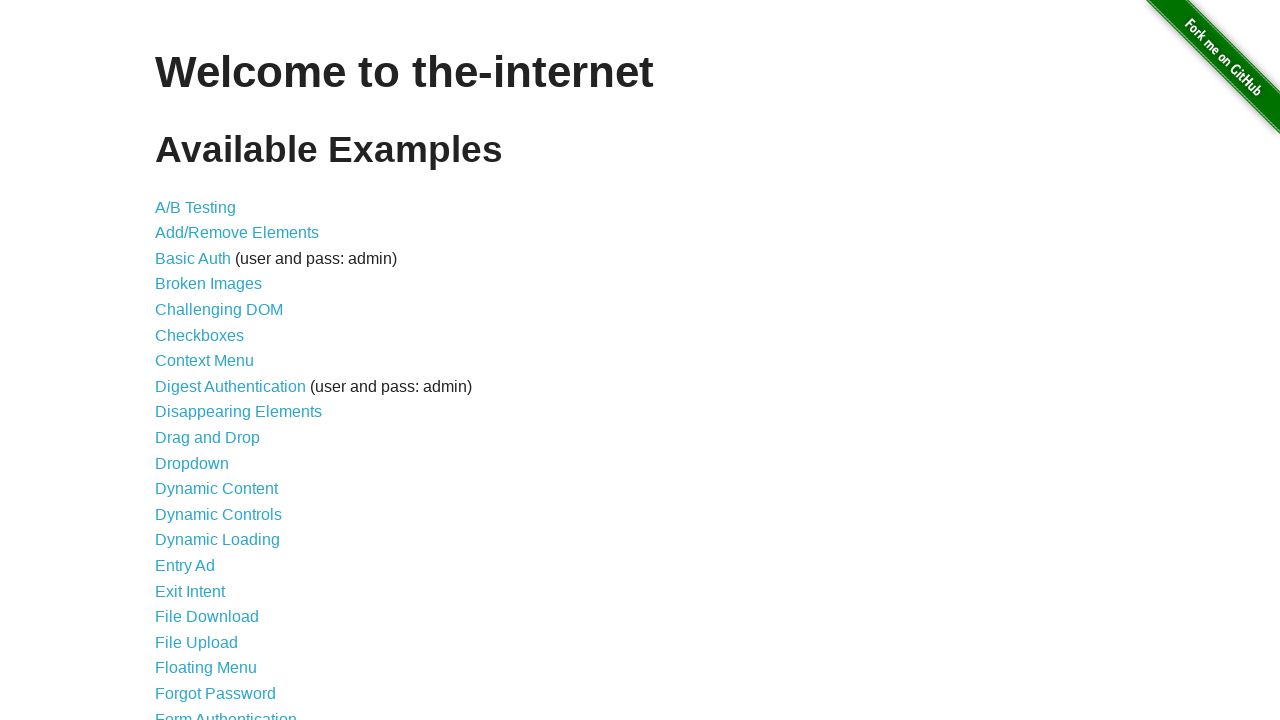

Loaded jquery-growl JavaScript library via jQuery
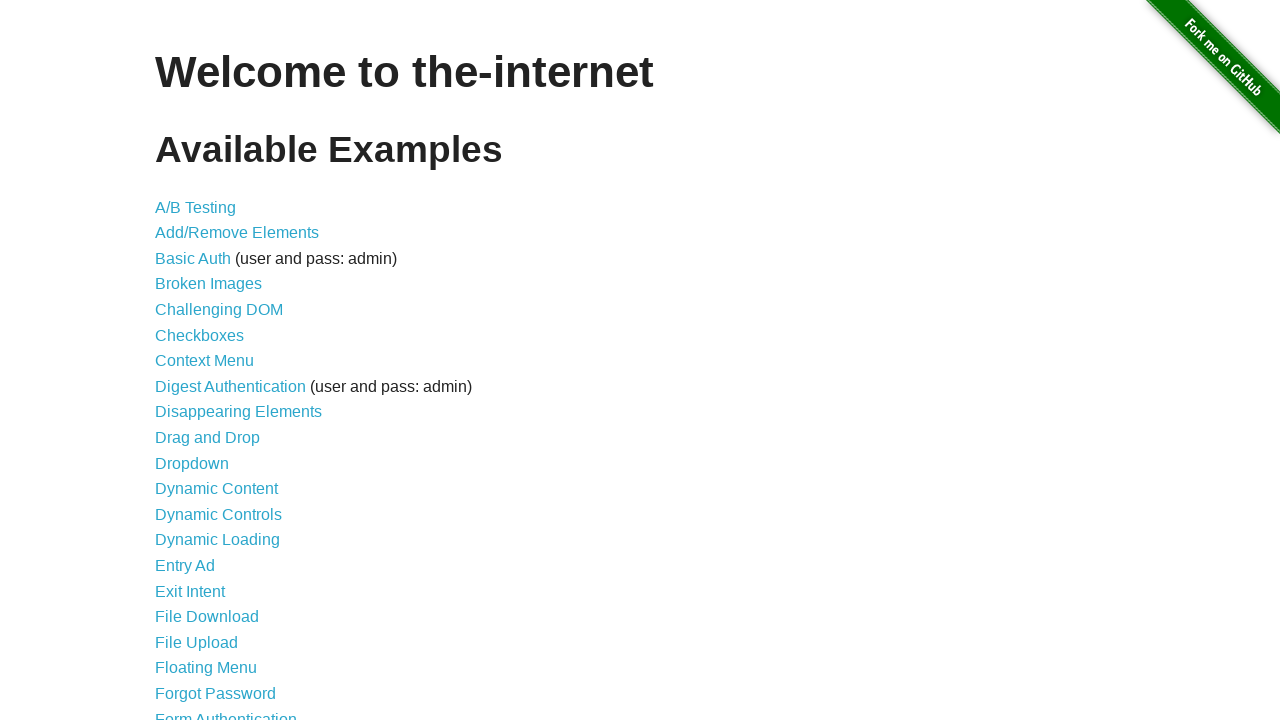

Injected jquery-growl CSS stylesheet into page head
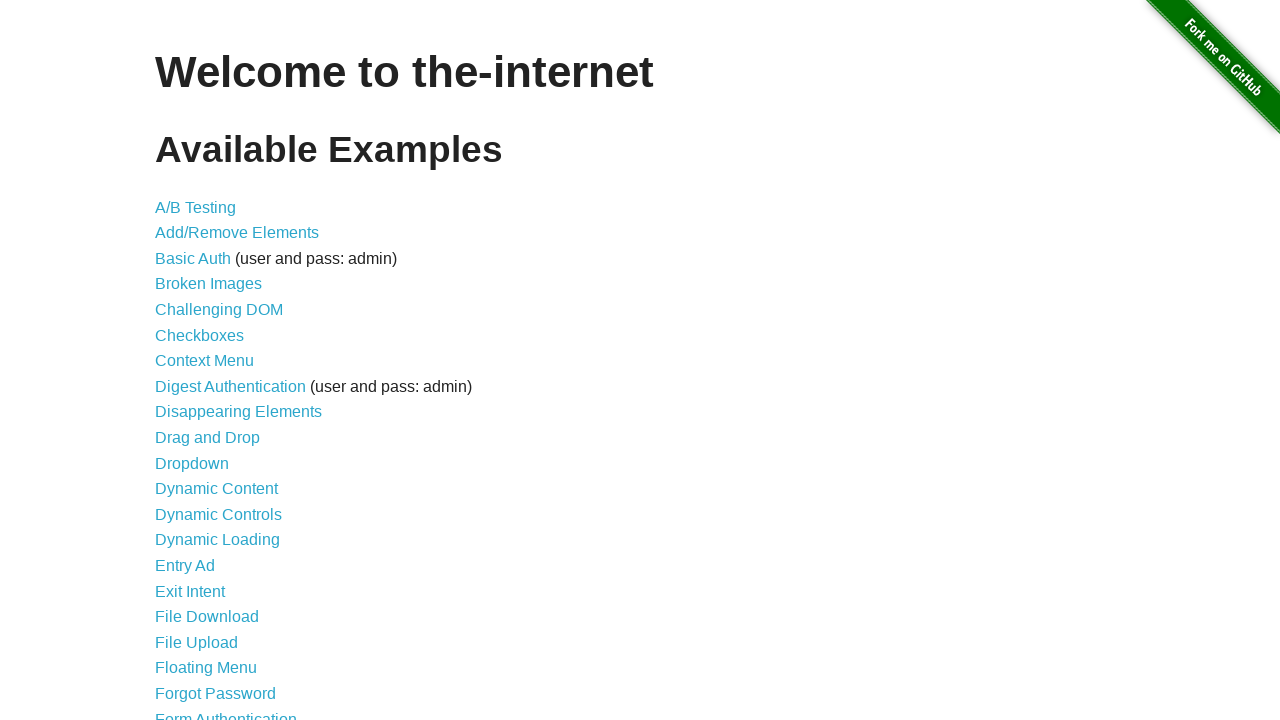

Waited for $.growl object to be defined
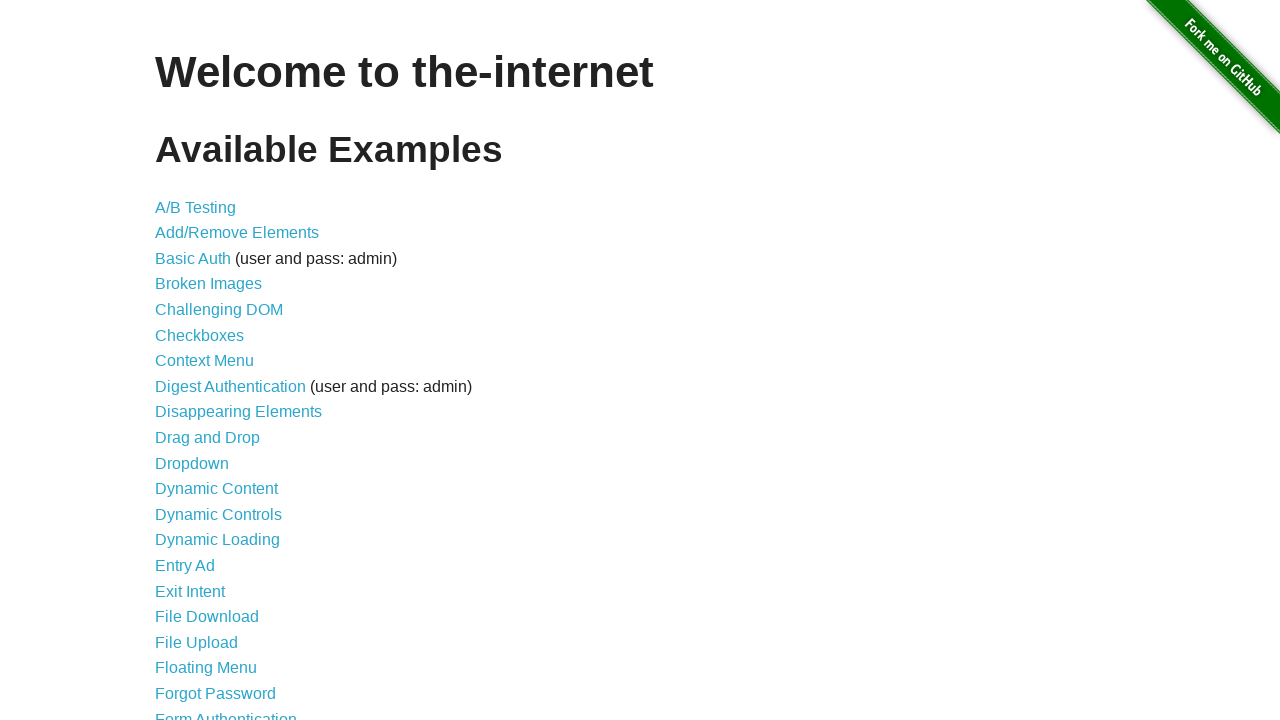

Displayed basic growl notification with GET title and / message
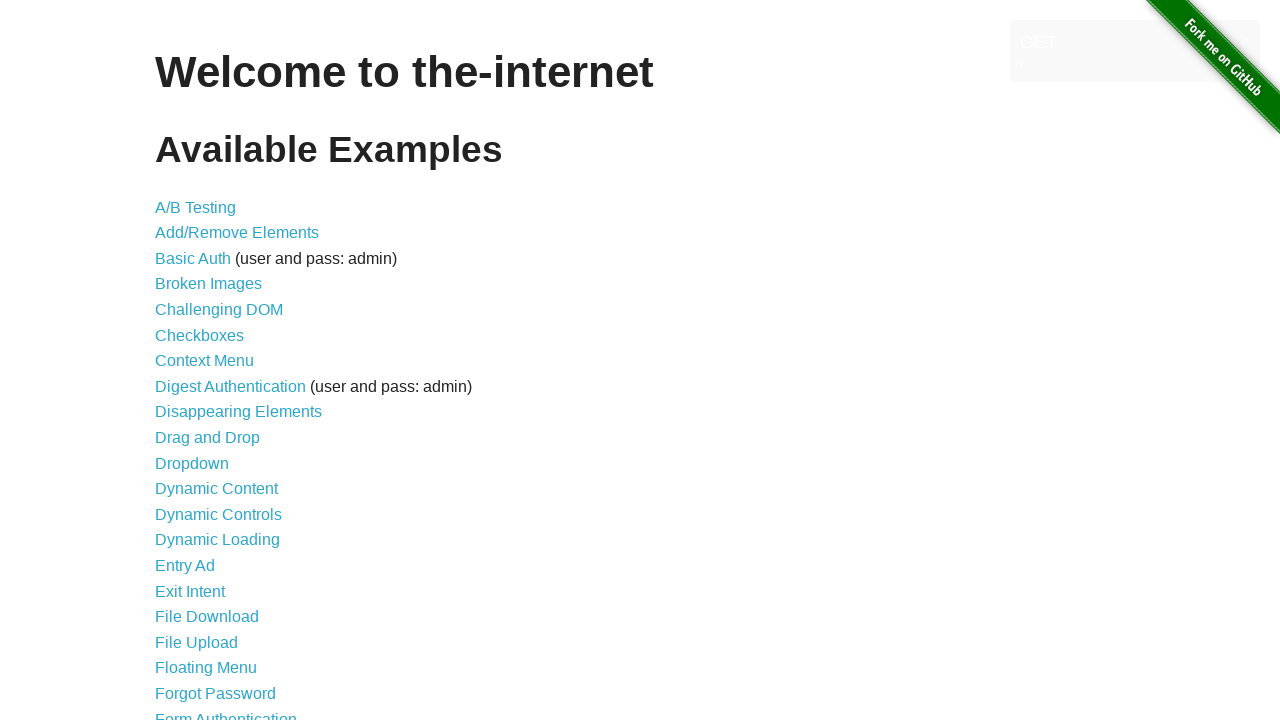

Displayed error growl notification
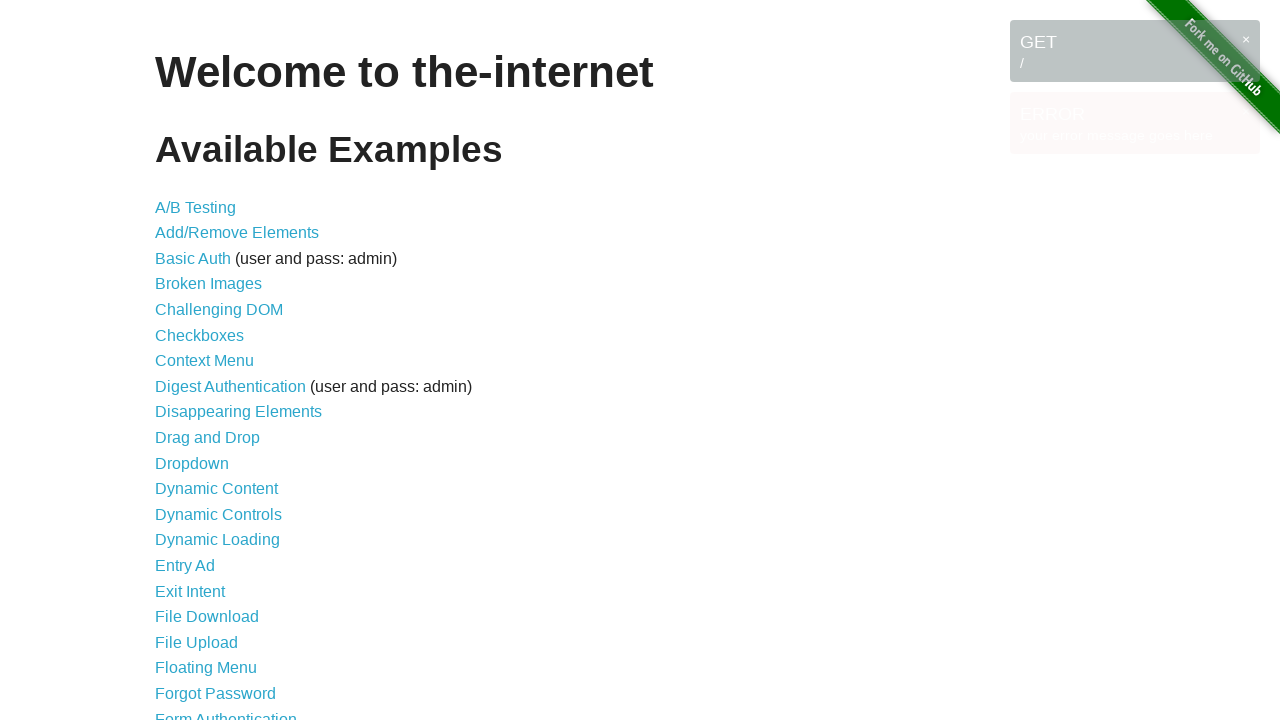

Displayed notice growl notification
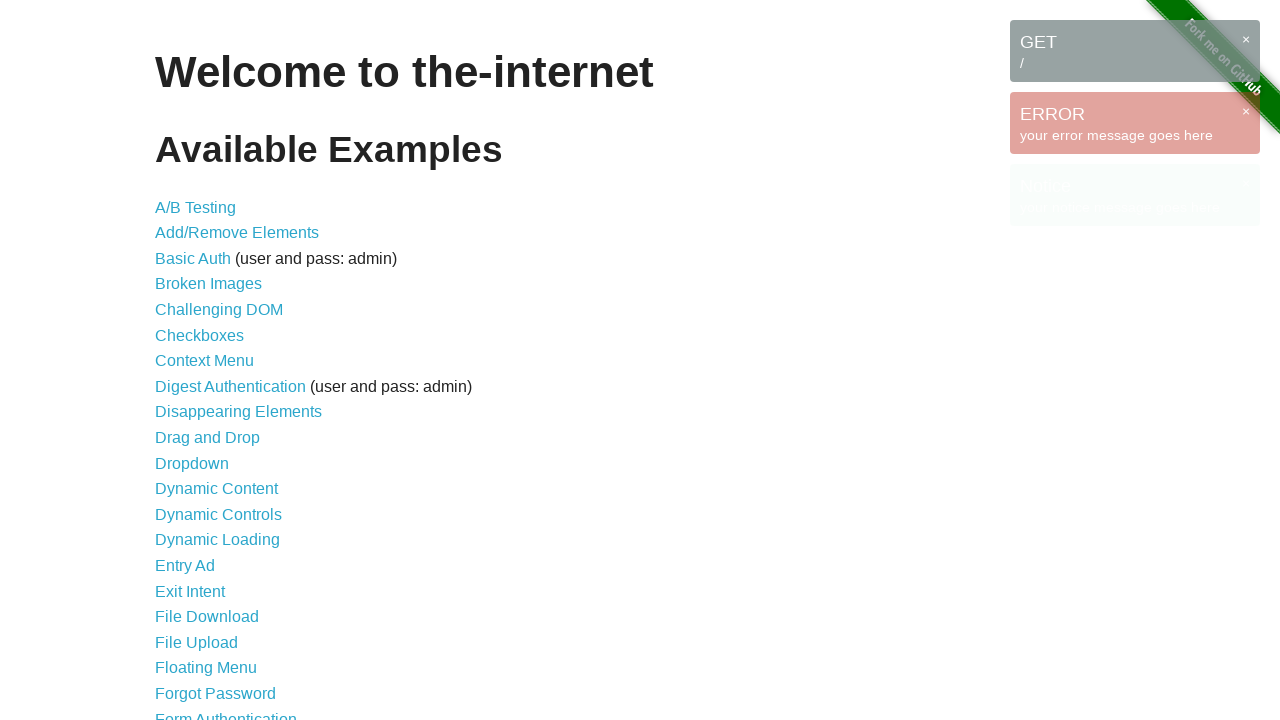

Displayed warning growl notification
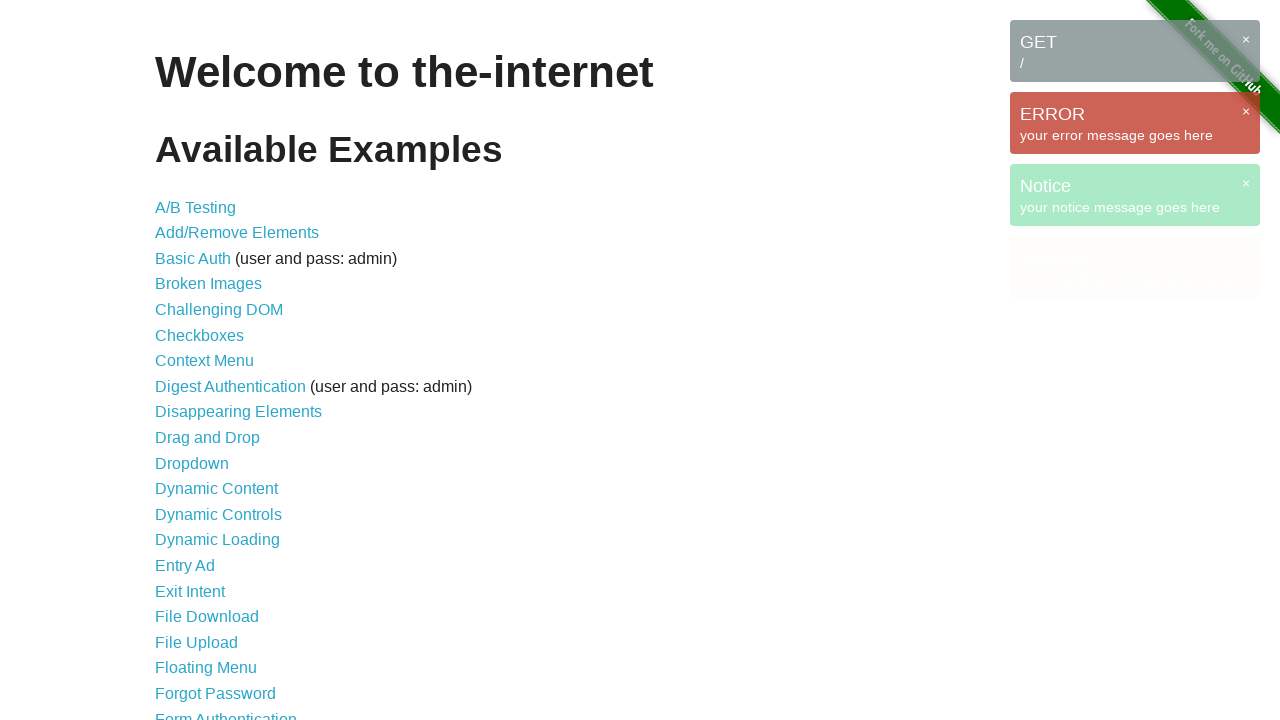

Waited for growl notifications to appear on page
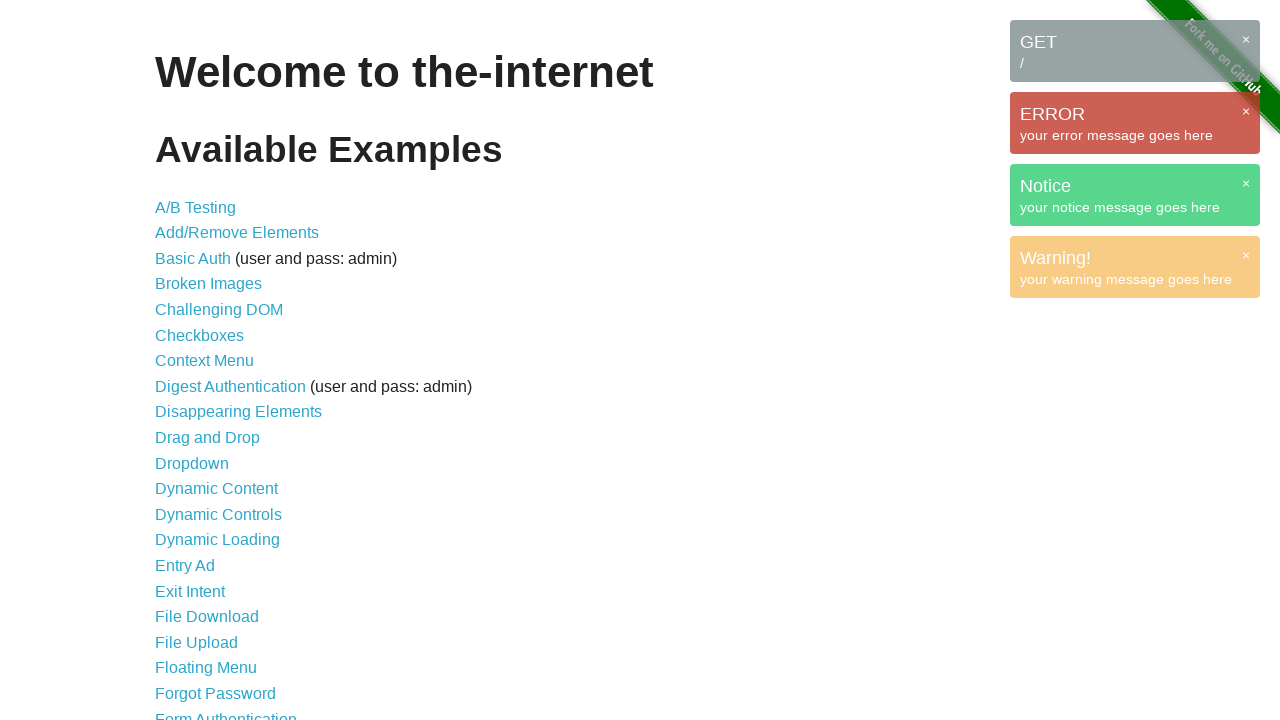

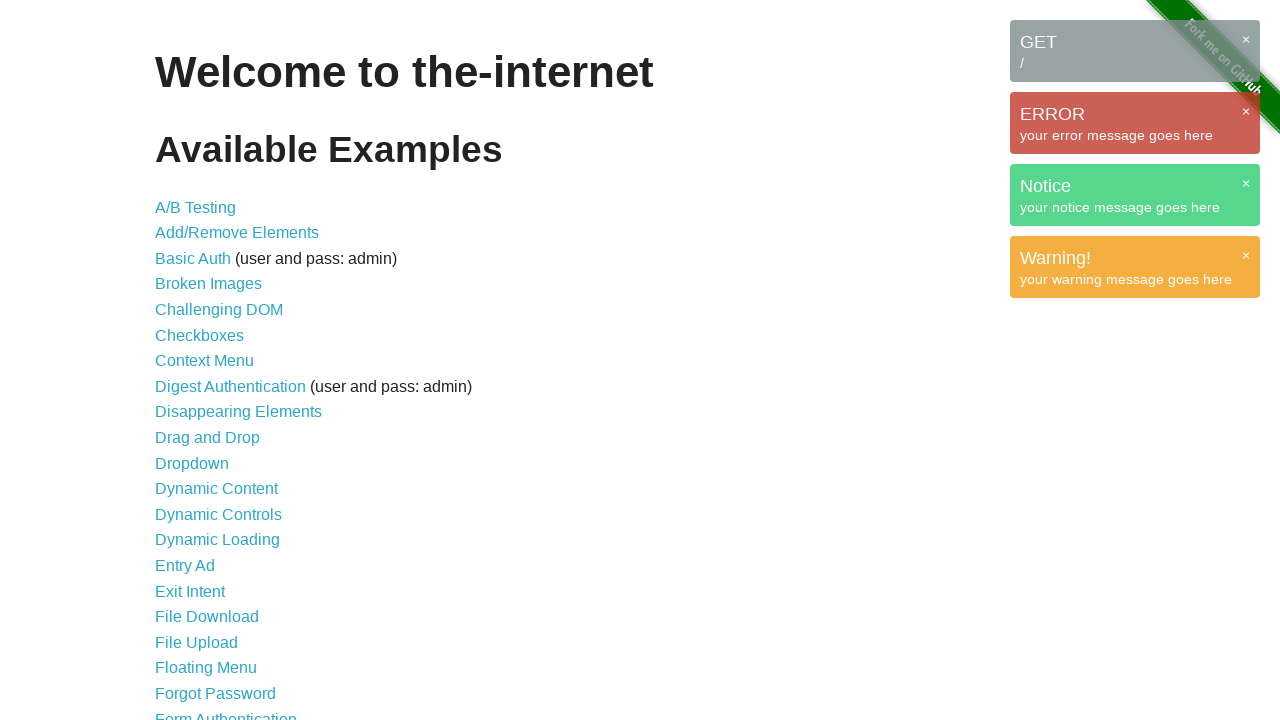